Tests date picker by filling a date value directly into the birthday input field

Starting URL: https://www.lambdatest.com/selenium-playground/bootstrap-date-picker-demo

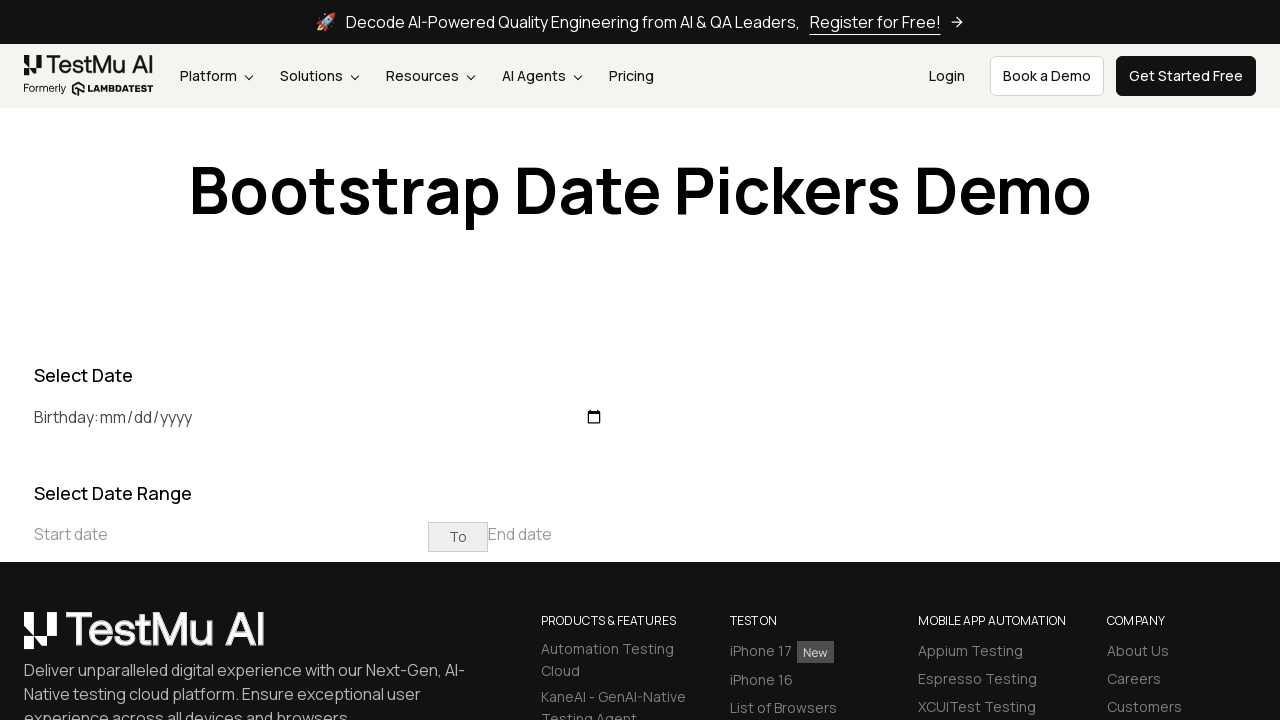

Navigated to bootstrap date picker demo page
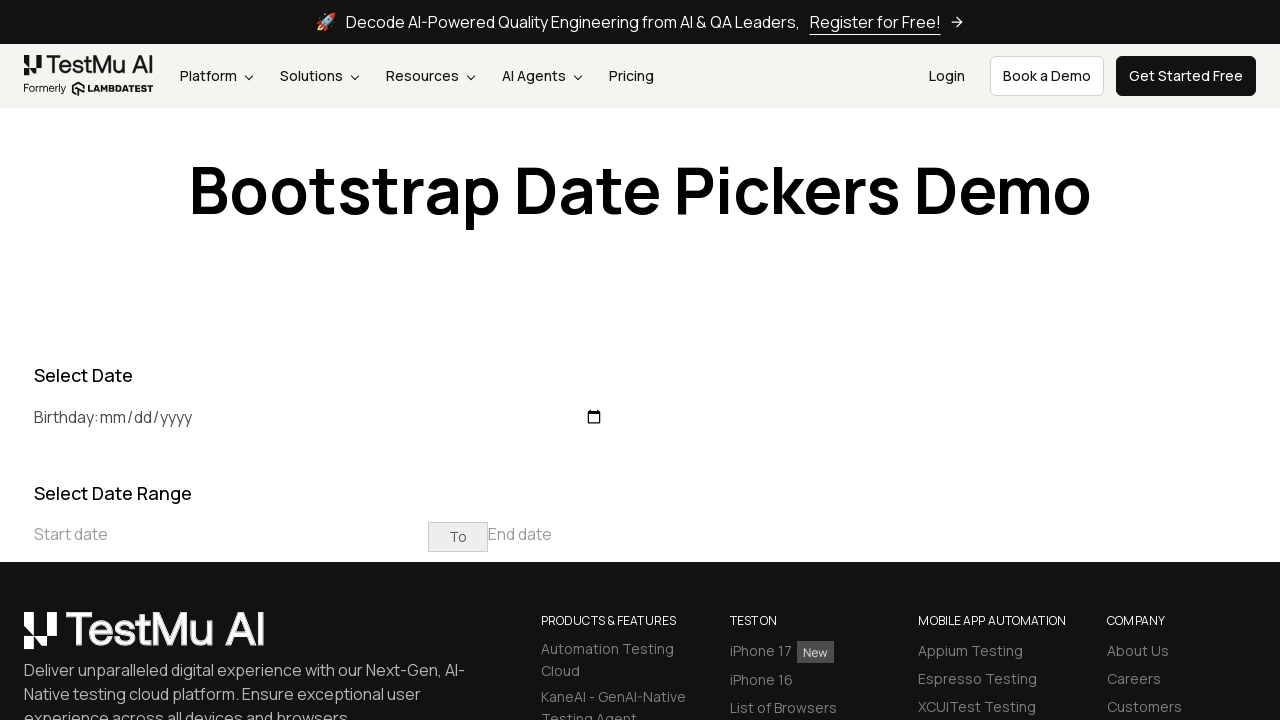

Filled birthday input field with date '1992-08-04' on #birthday
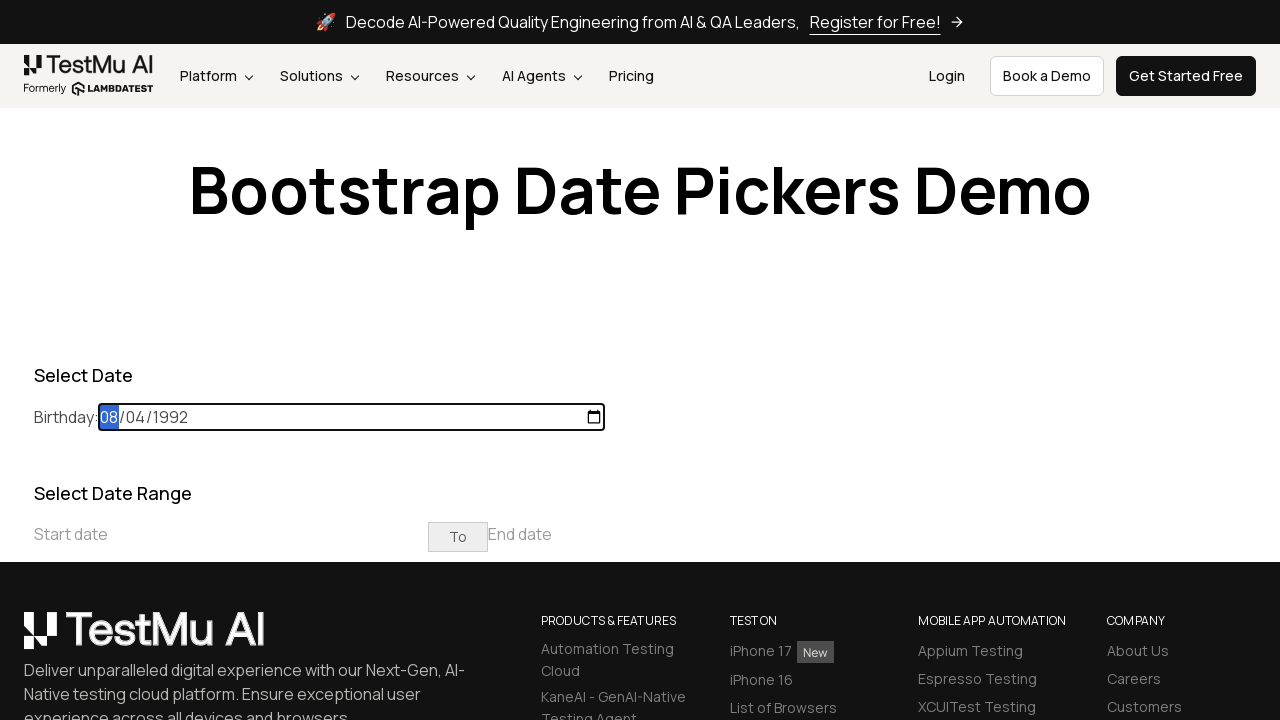

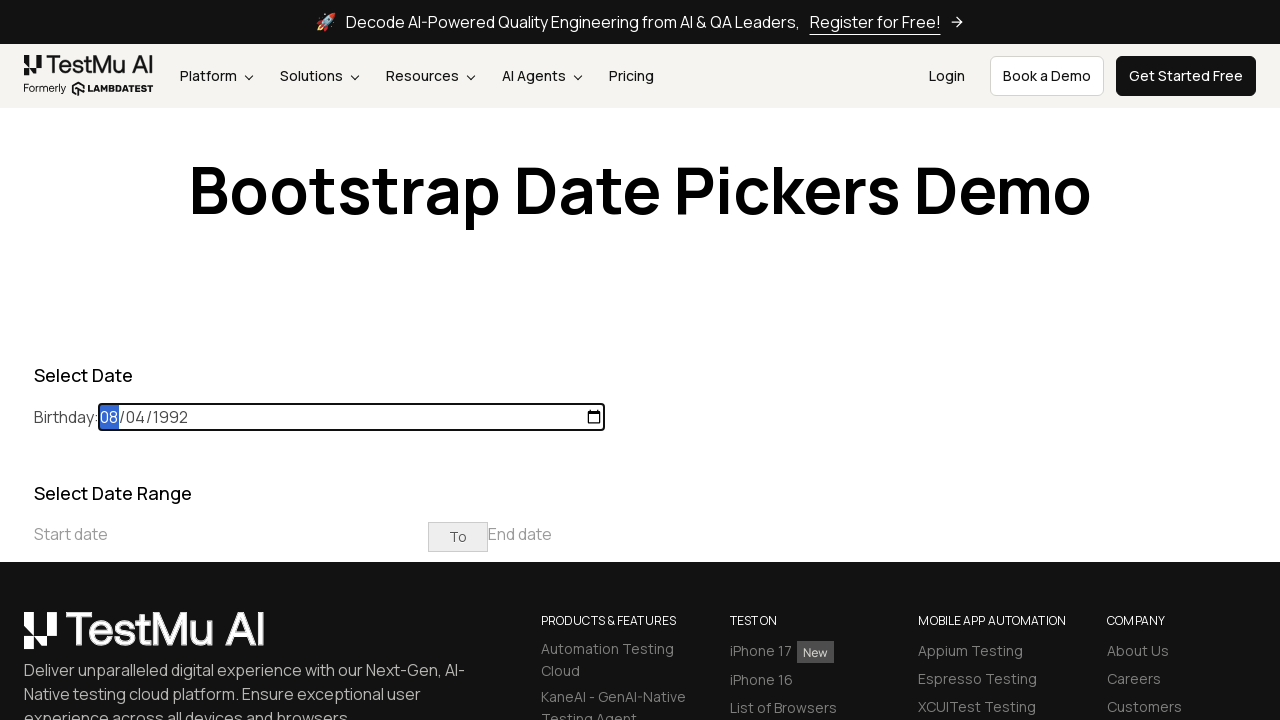